Tests that pressing Escape cancels edits and restores the original text

Starting URL: https://demo.playwright.dev/todomvc

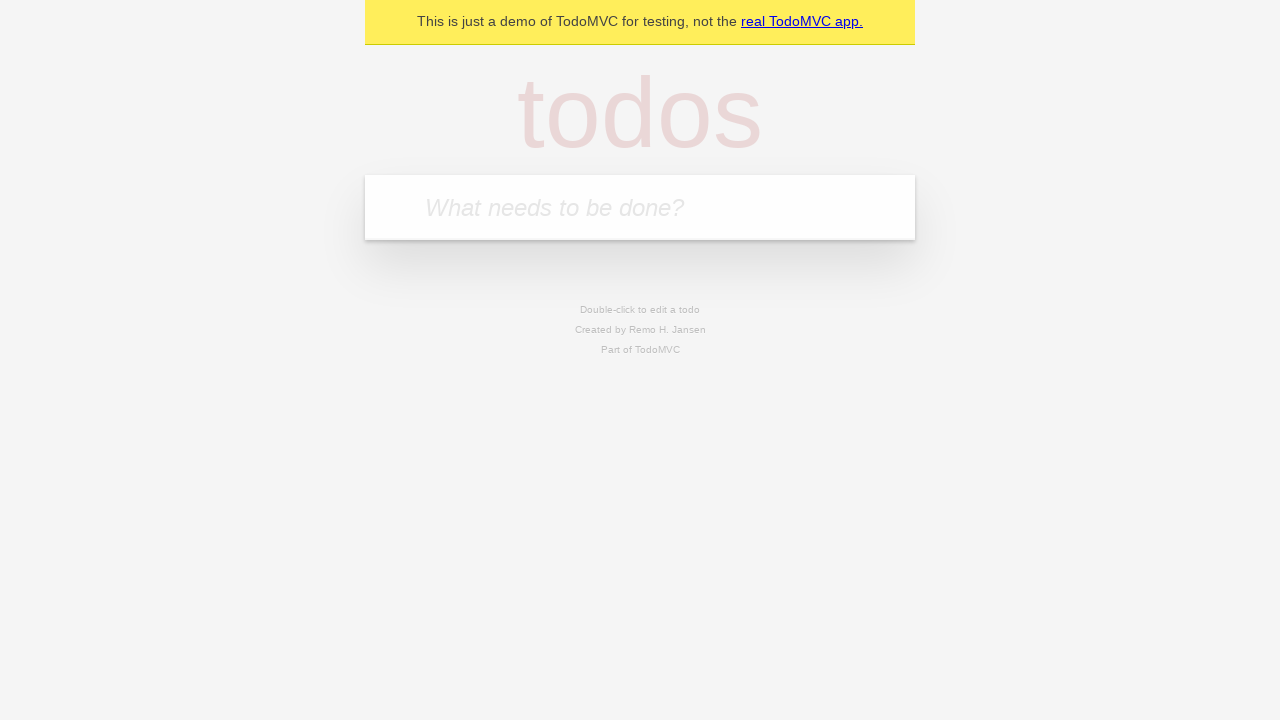

Filled new todo field with 'buy some cheese' on internal:attr=[placeholder="What needs to be done?"i]
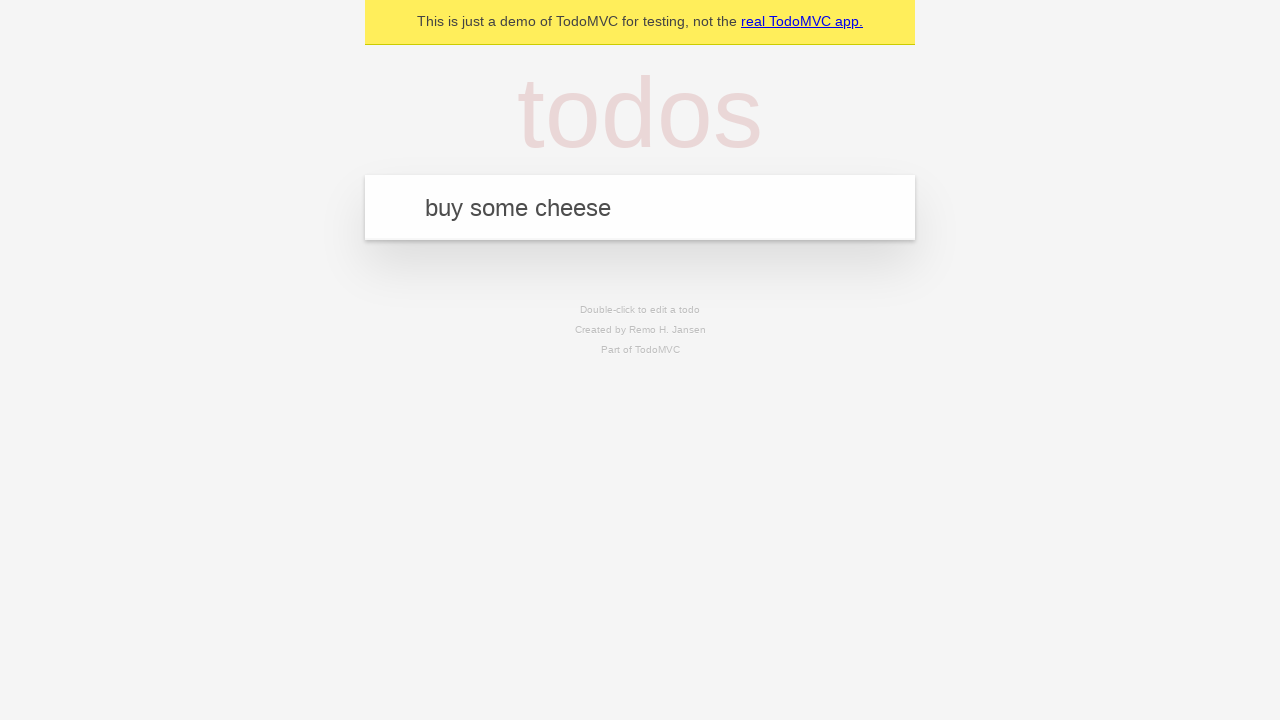

Pressed Enter to create todo 'buy some cheese' on internal:attr=[placeholder="What needs to be done?"i]
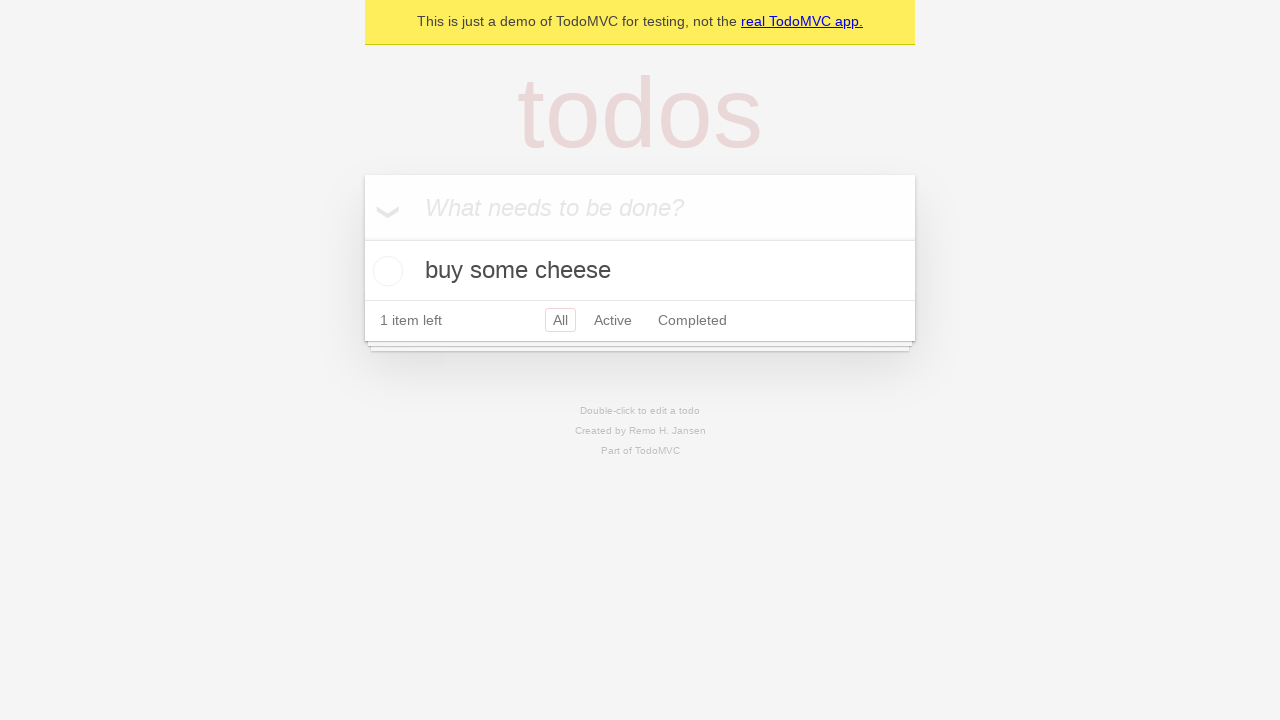

Filled new todo field with 'feed the cat' on internal:attr=[placeholder="What needs to be done?"i]
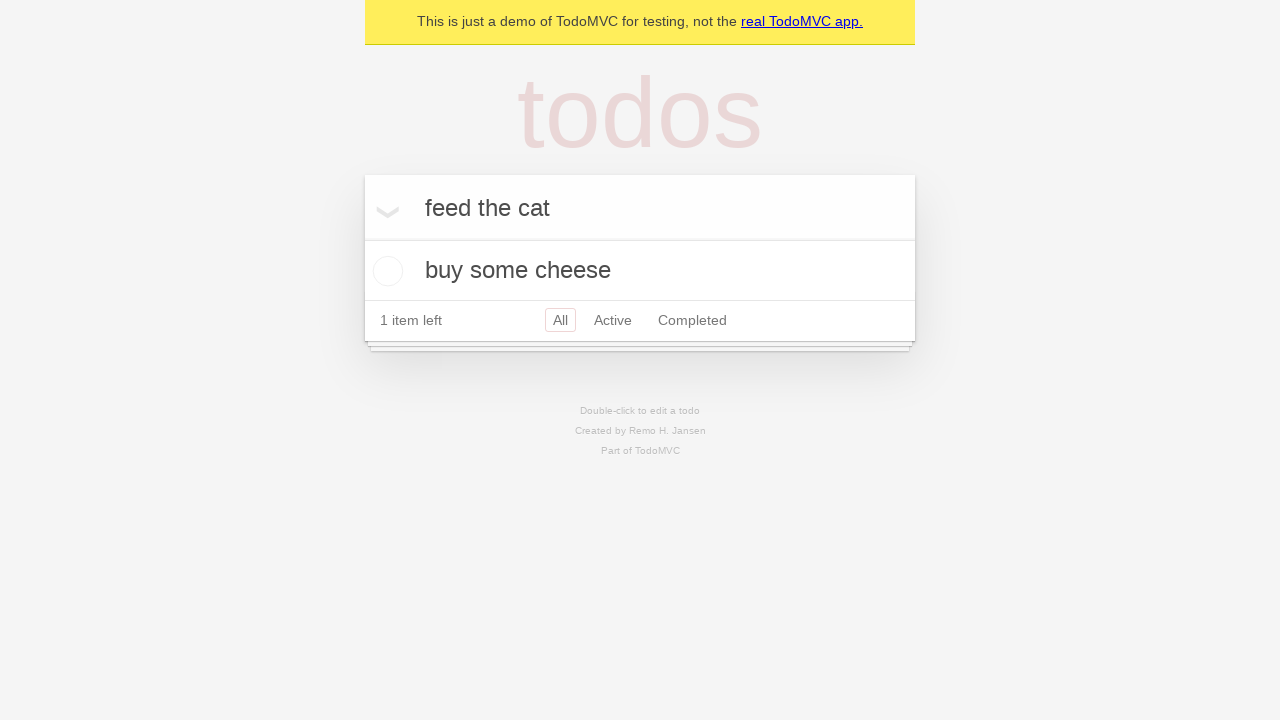

Pressed Enter to create todo 'feed the cat' on internal:attr=[placeholder="What needs to be done?"i]
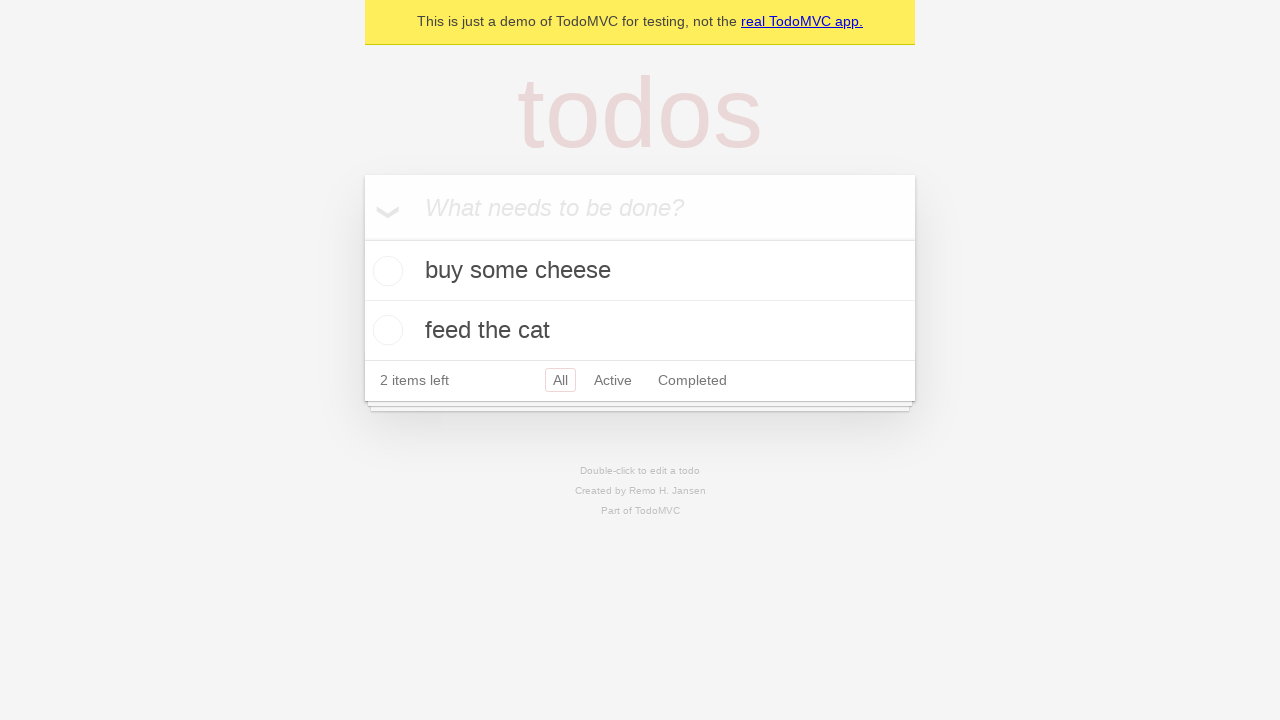

Filled new todo field with 'book a doctor's appointment' on internal:attr=[placeholder="What needs to be done?"i]
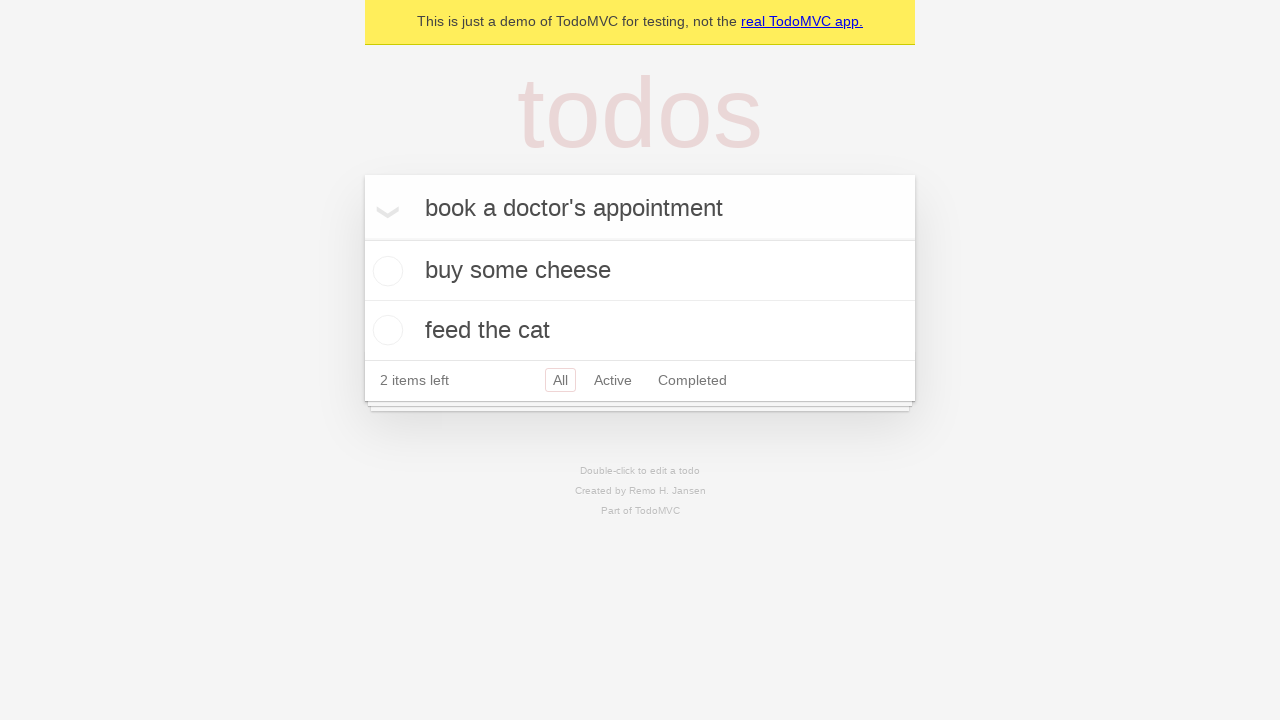

Pressed Enter to create todo 'book a doctor's appointment' on internal:attr=[placeholder="What needs to be done?"i]
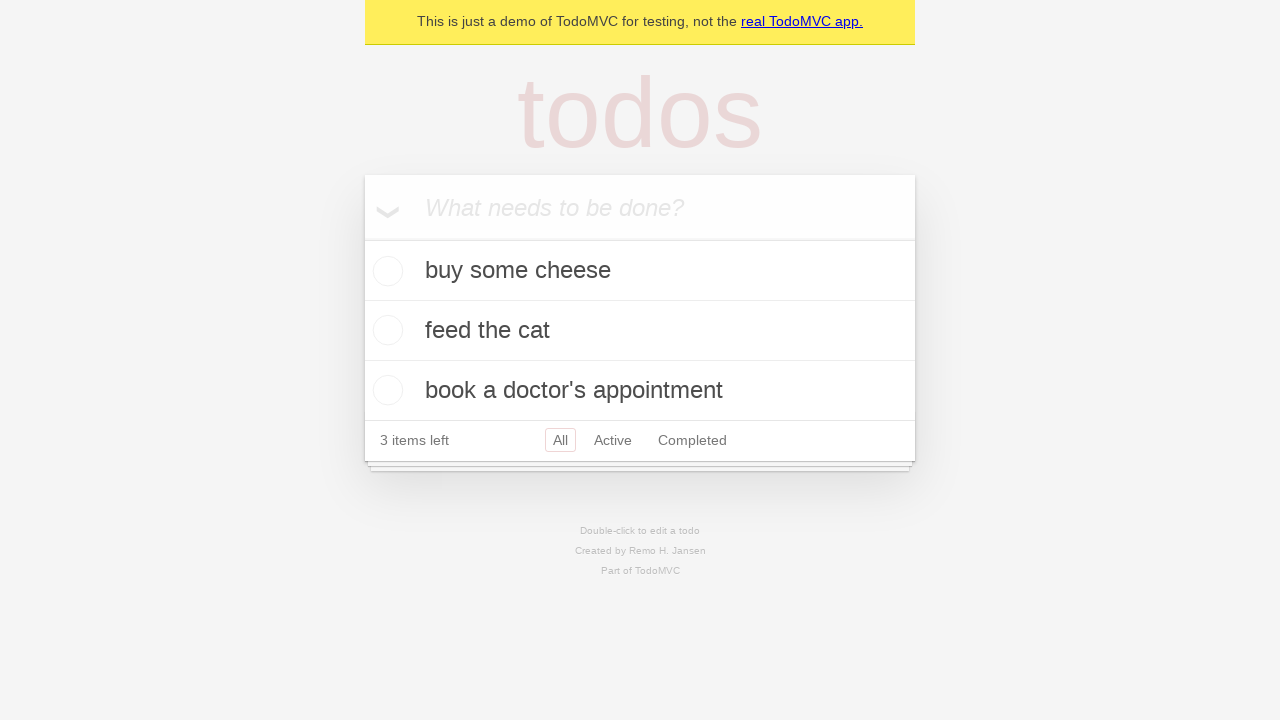

Waited for all three todo items to load
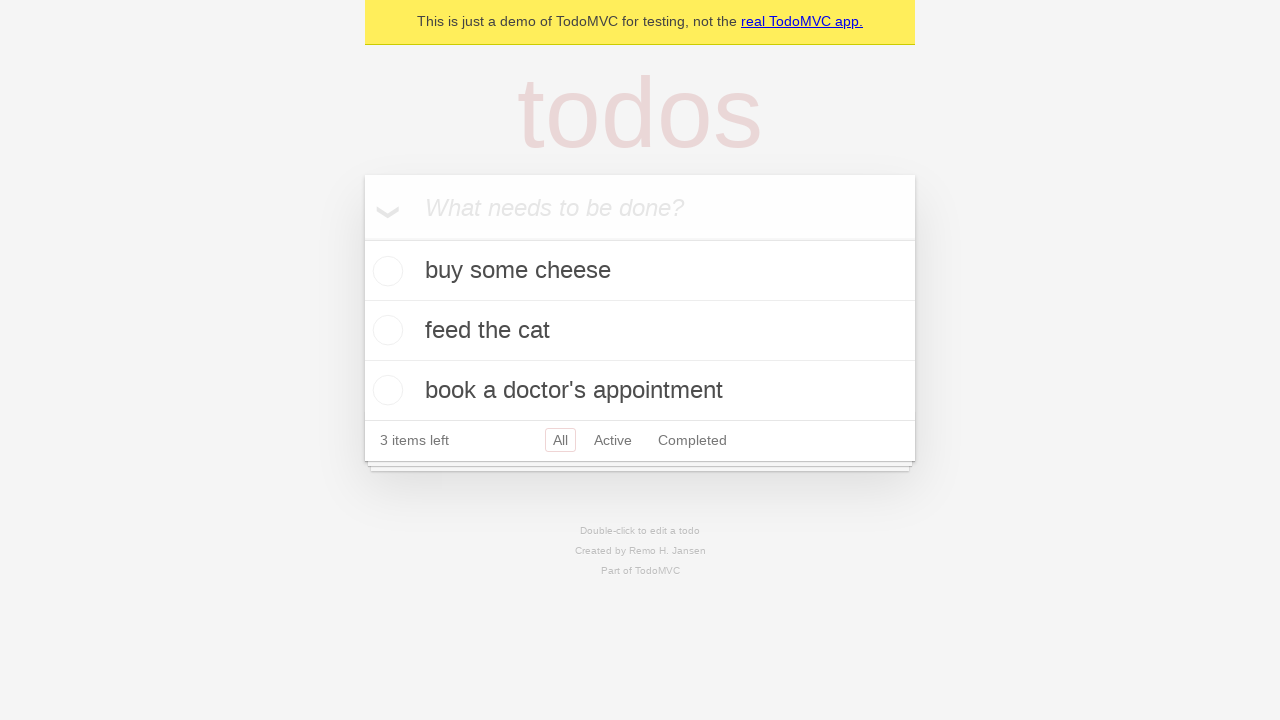

Double-clicked second todo item to enter edit mode at (640, 331) on internal:testid=[data-testid="todo-item"s] >> nth=1
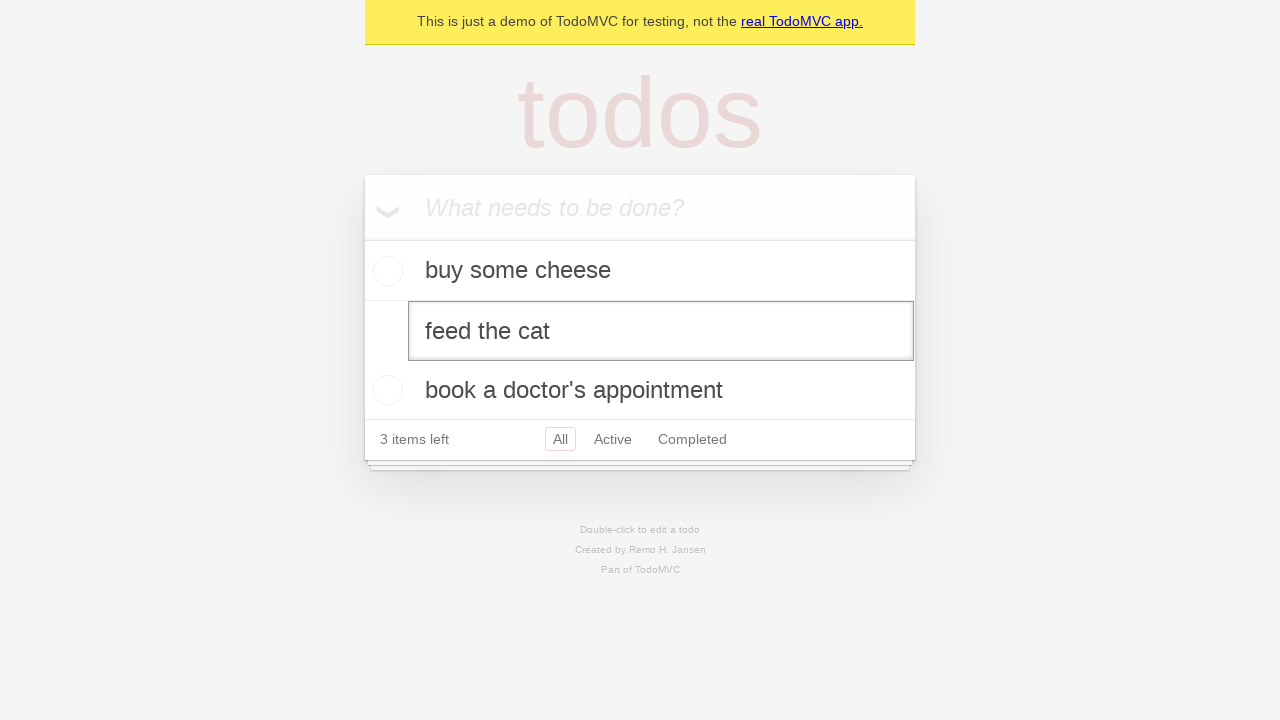

Filled edit field with new text 'buy some sausages' on internal:testid=[data-testid="todo-item"s] >> nth=1 >> internal:role=textbox[nam
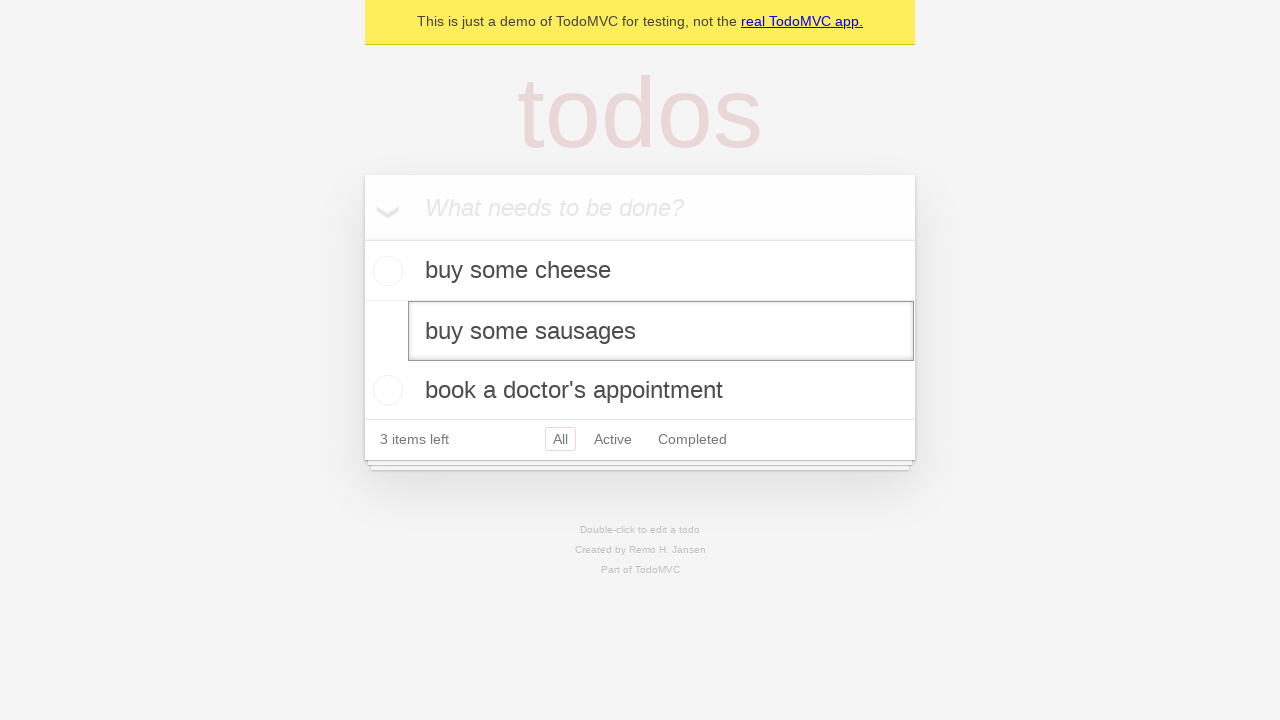

Pressed Escape to cancel the edit on internal:testid=[data-testid="todo-item"s] >> nth=1 >> internal:role=textbox[nam
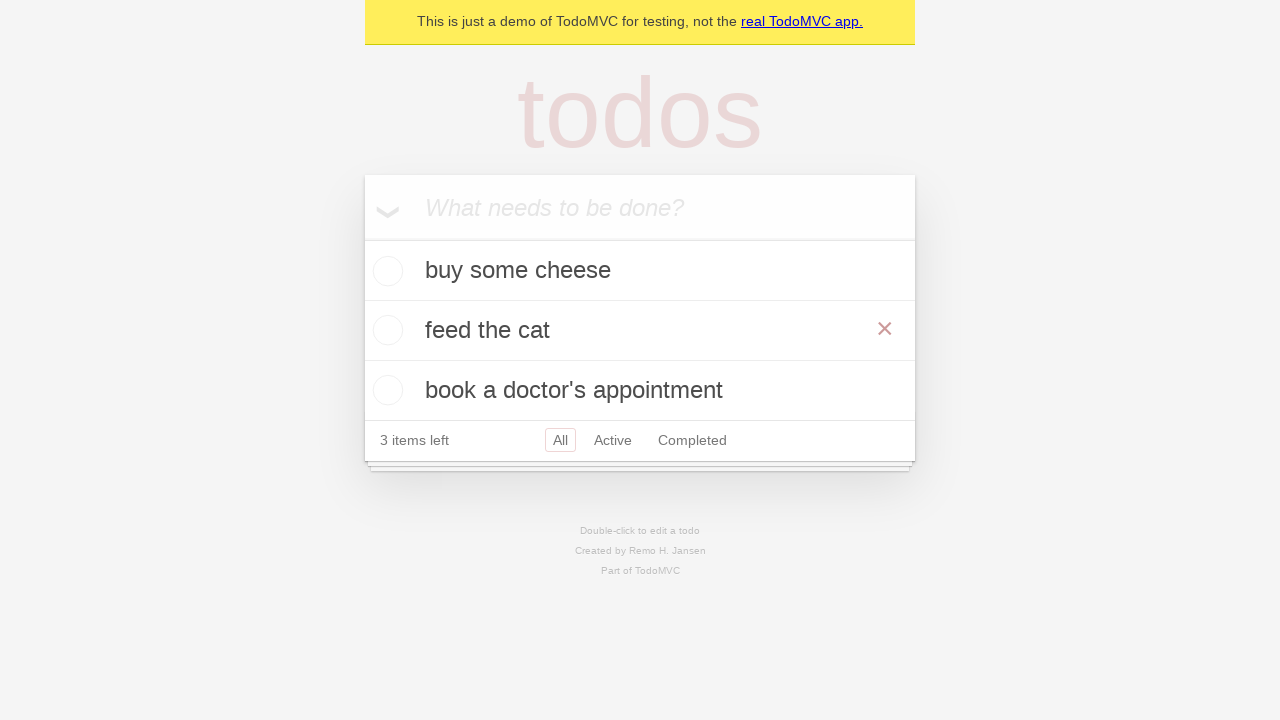

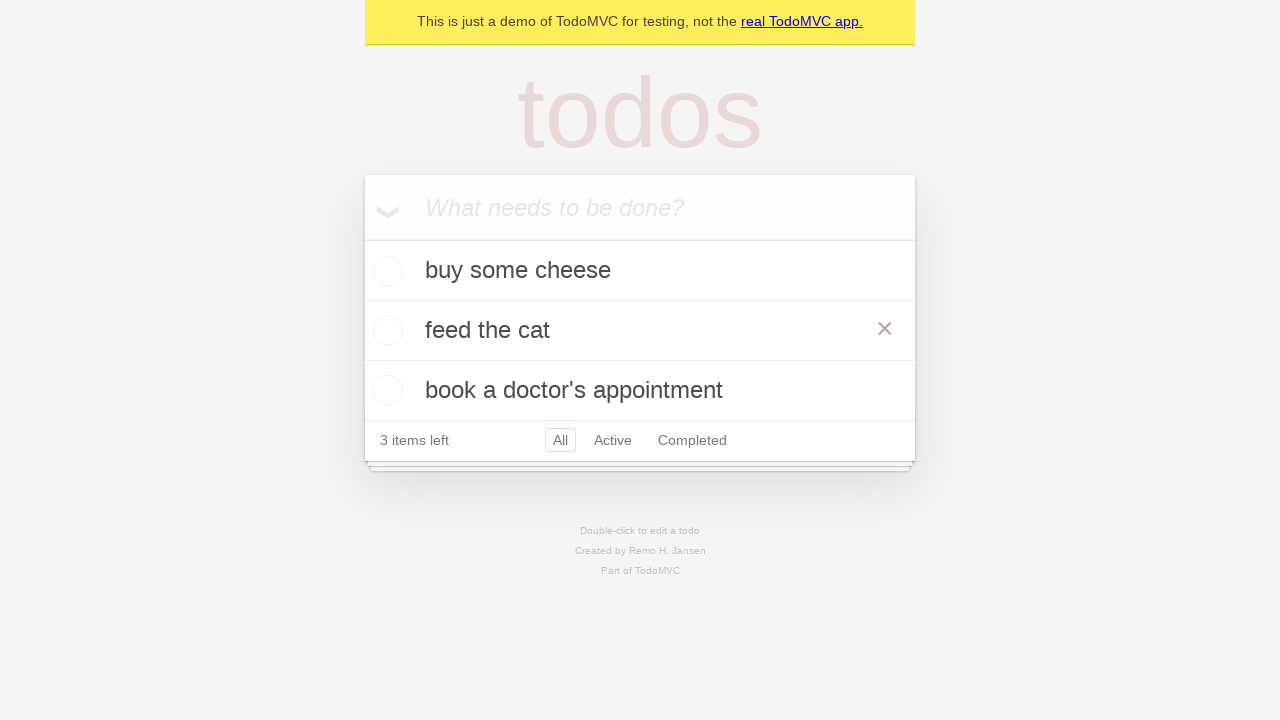